Tests basic browser navigation by visiting a contact page, refreshing it, clicking on "About us" link, then using browser back and forward navigation

Starting URL: https://www.testifyltd.com/contact

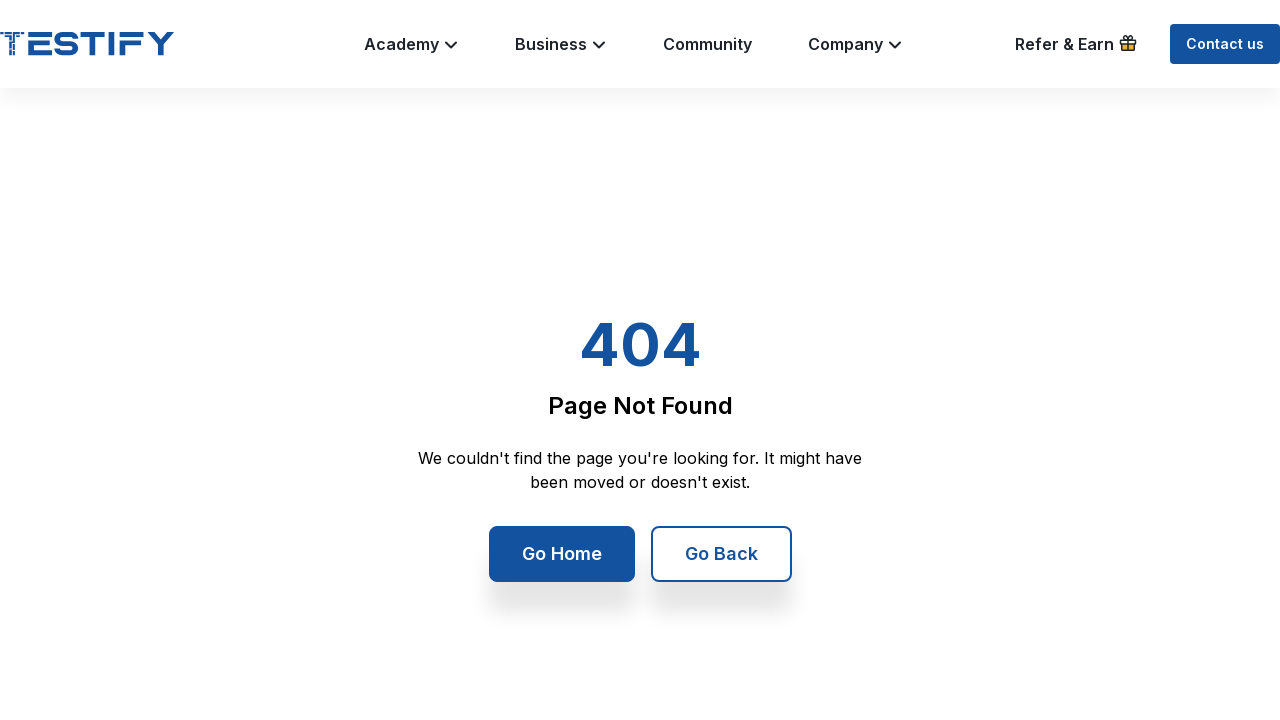

Refreshed the contact page
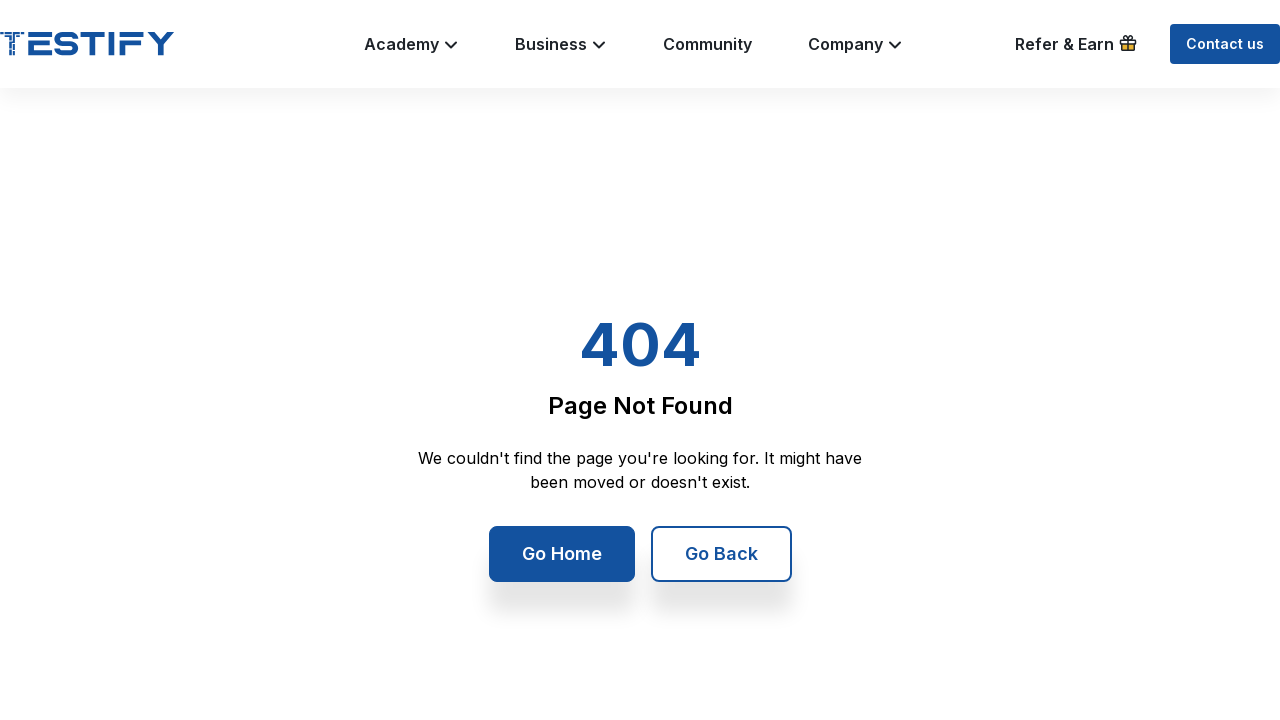

Clicked on 'About us' link at (351, 377) on text=About us
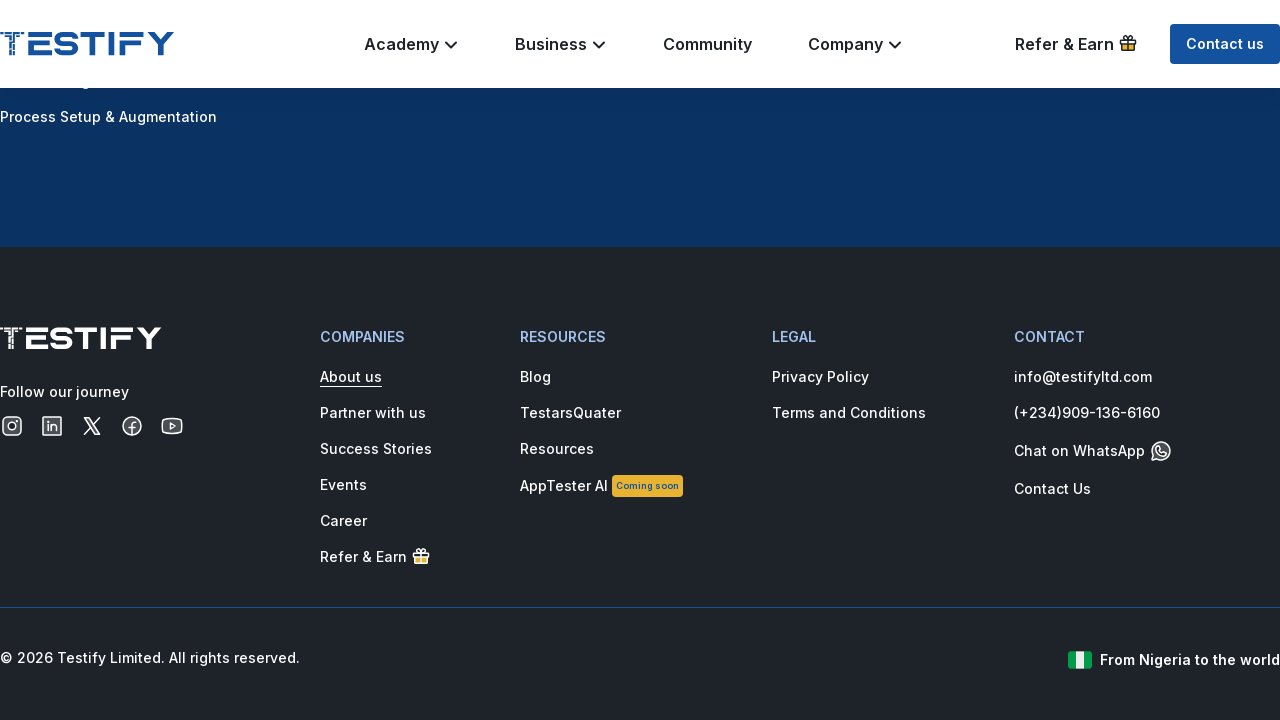

About us page loaded
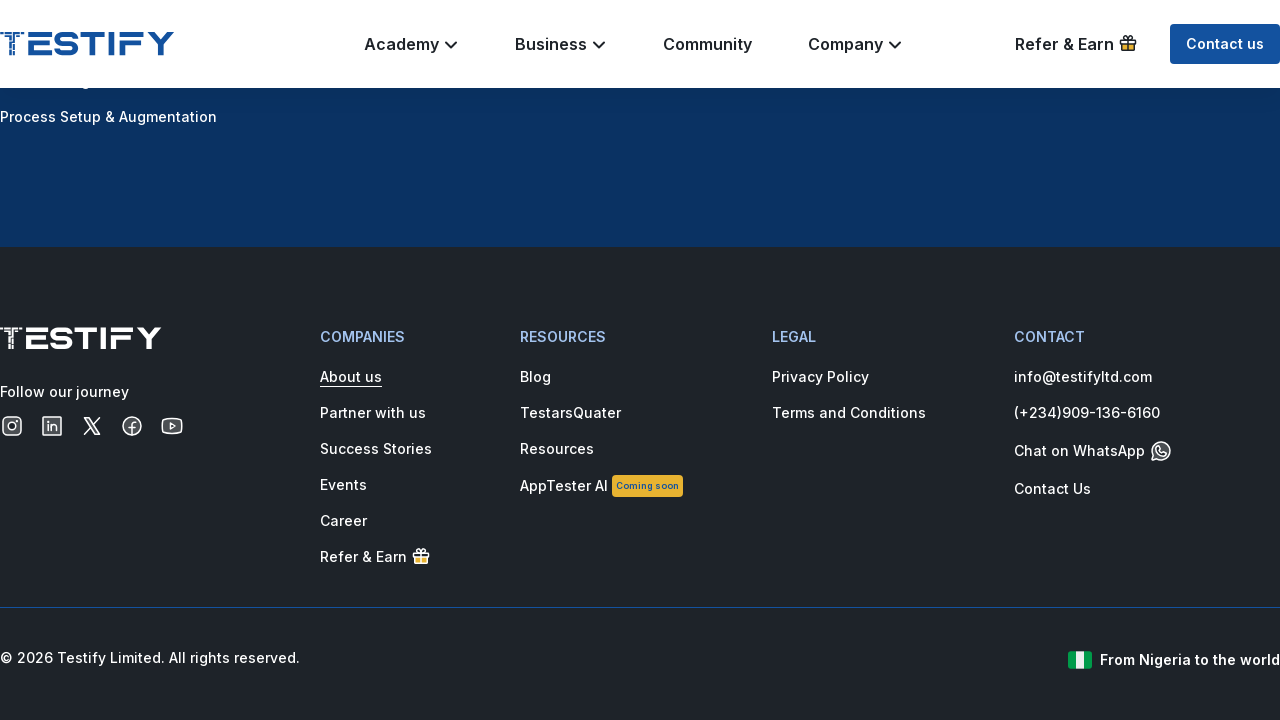

Navigated back to contact page using browser back button
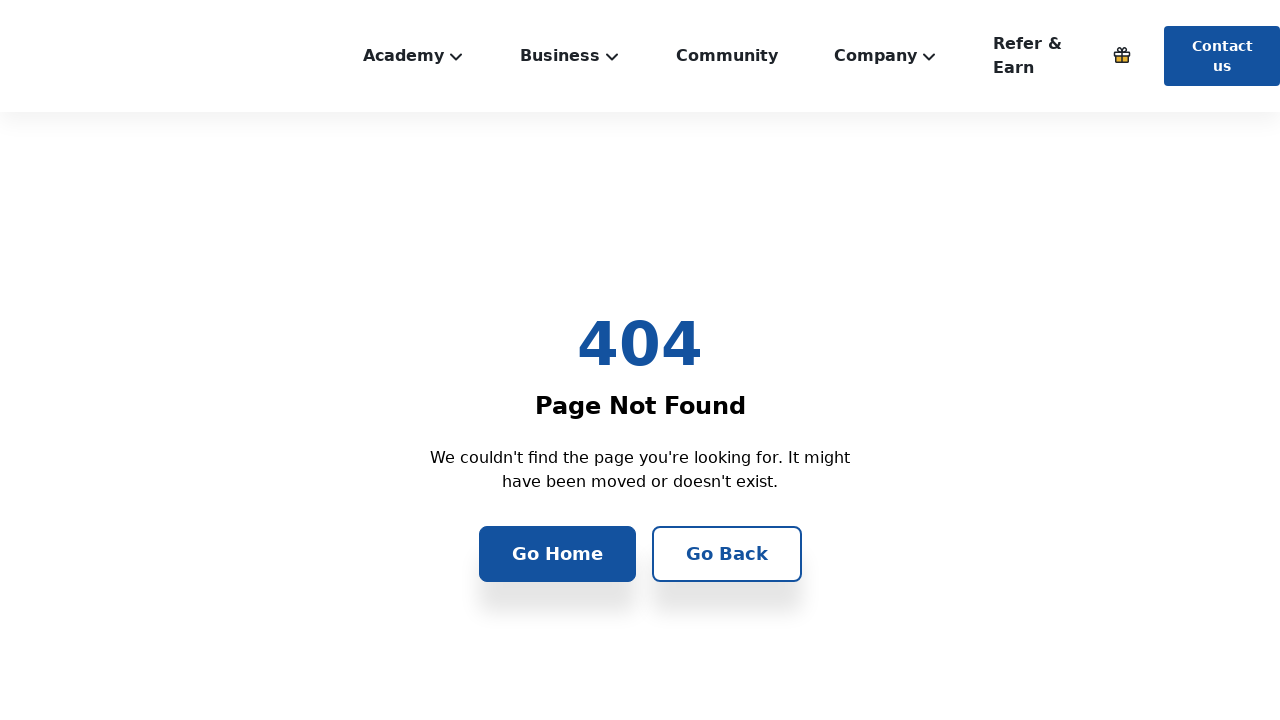

Contact page reloaded after going back
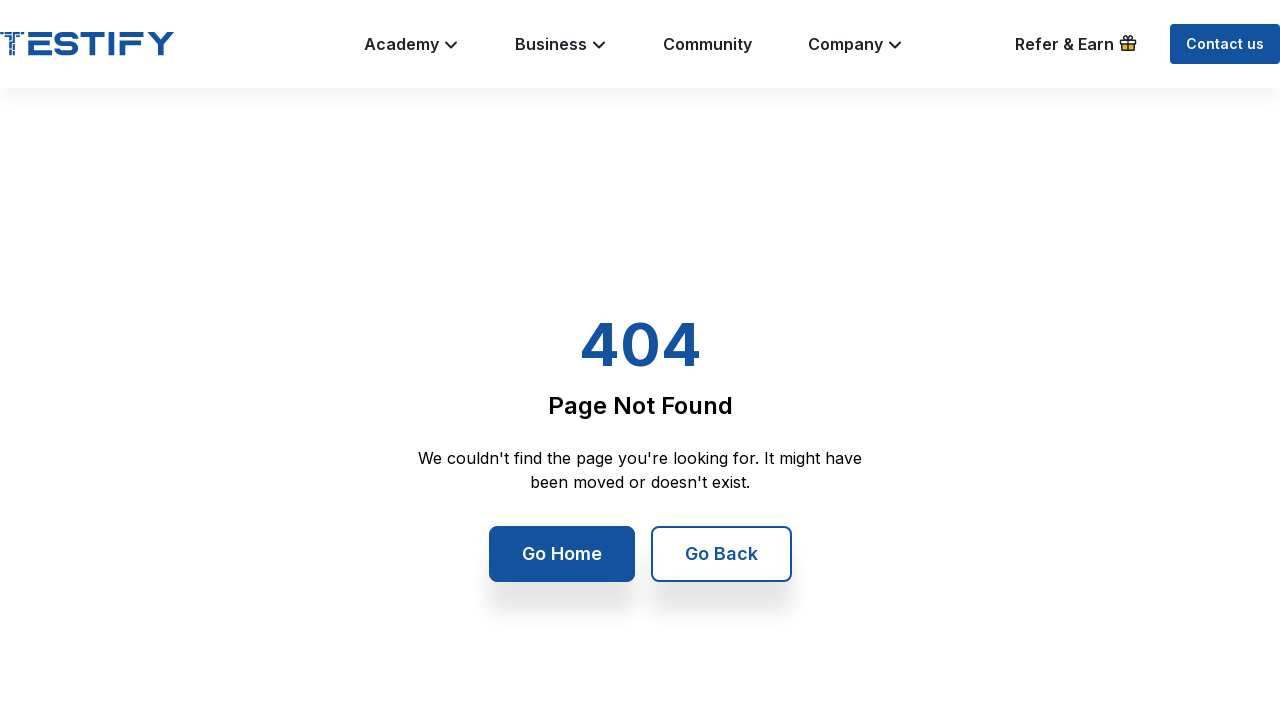

Navigated forward to About us page using browser forward button
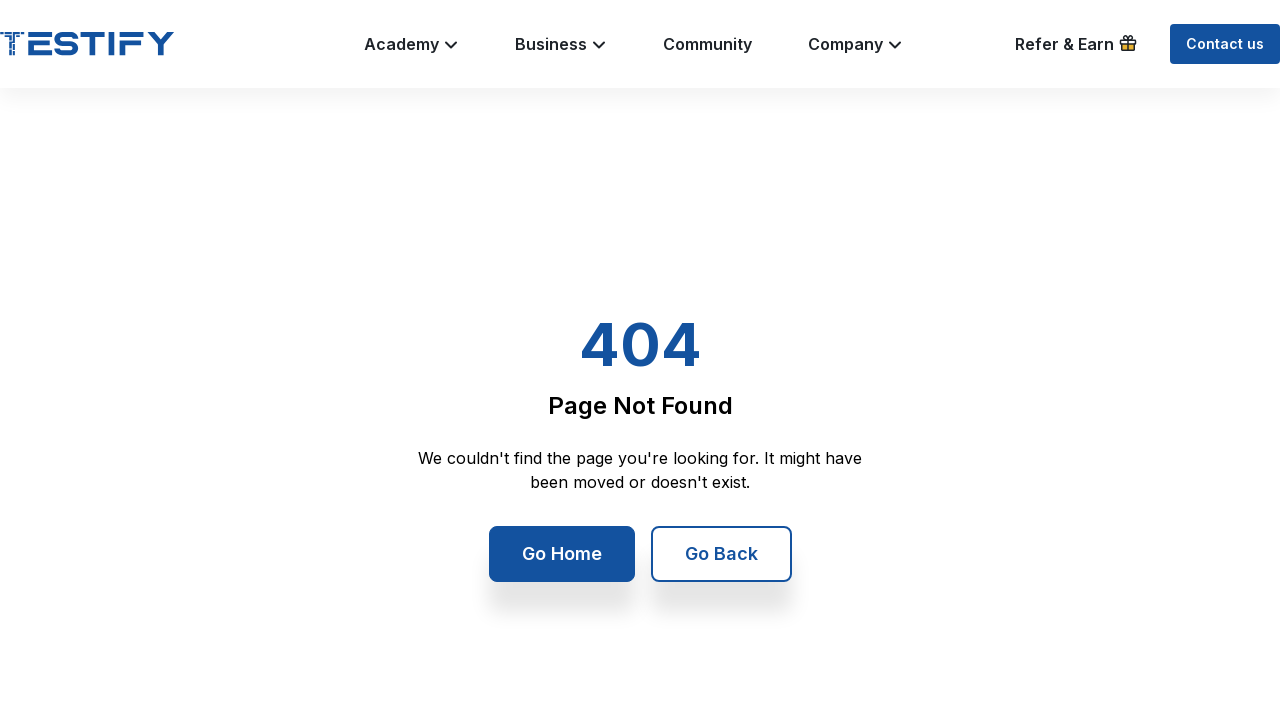

About us page reloaded after going forward
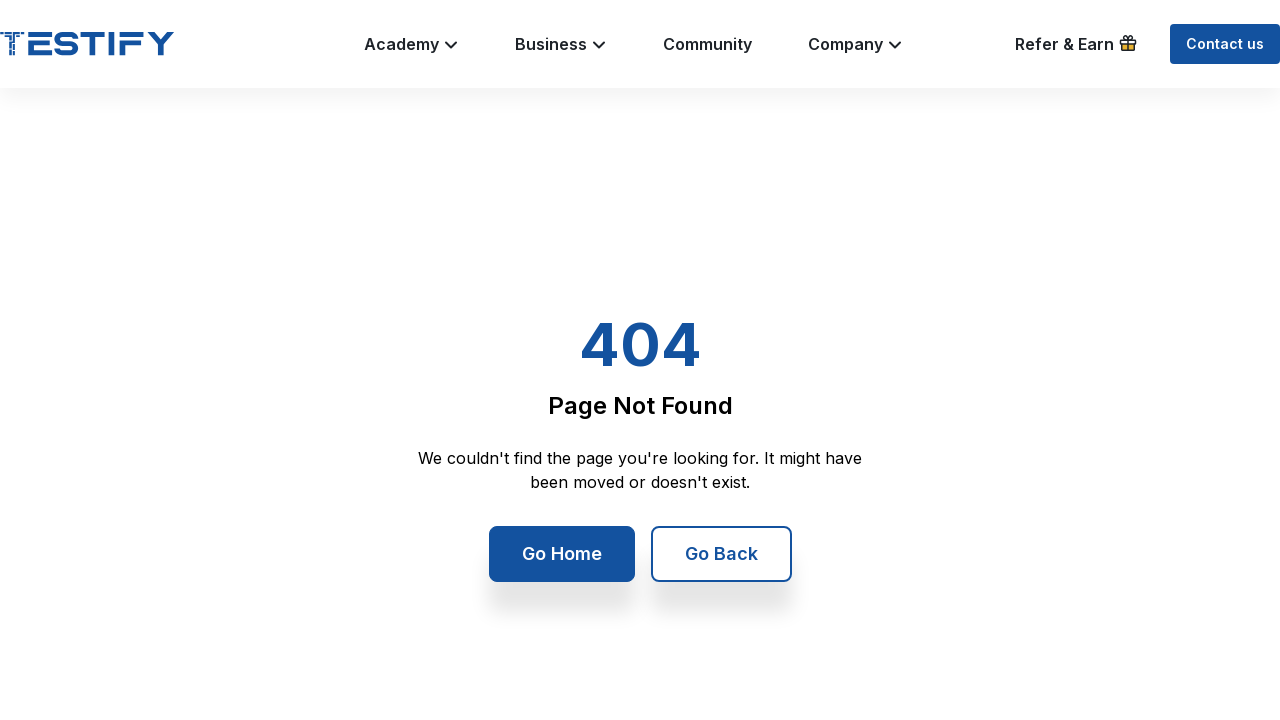

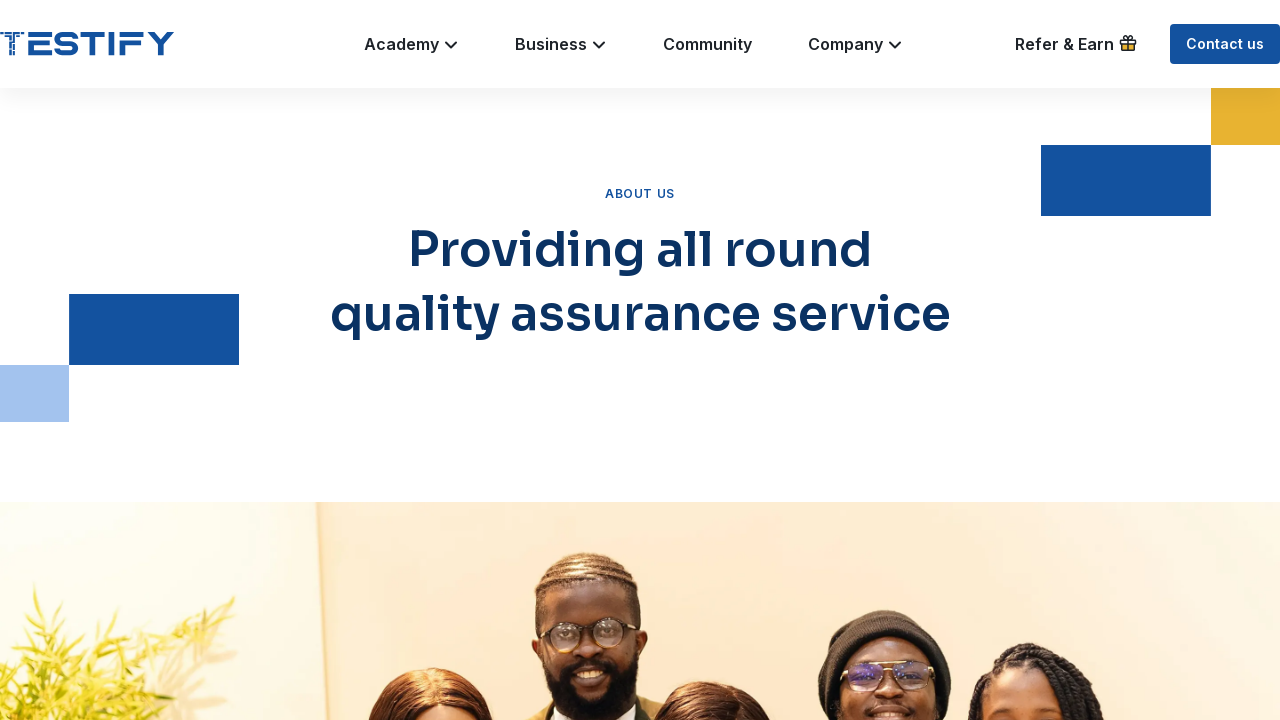